Navigates to the Applitools demo app login page and clicks the login button to access the app page.

Starting URL: https://demo.applitools.com

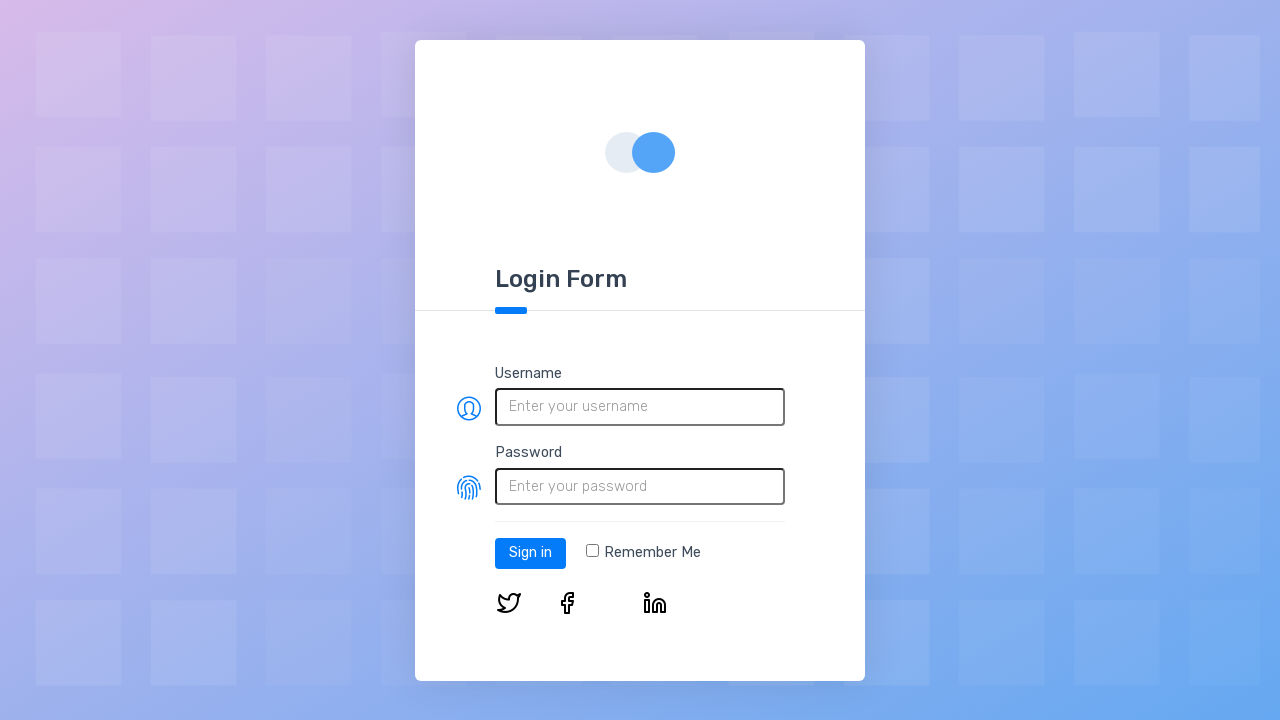

Login button element loaded on the page
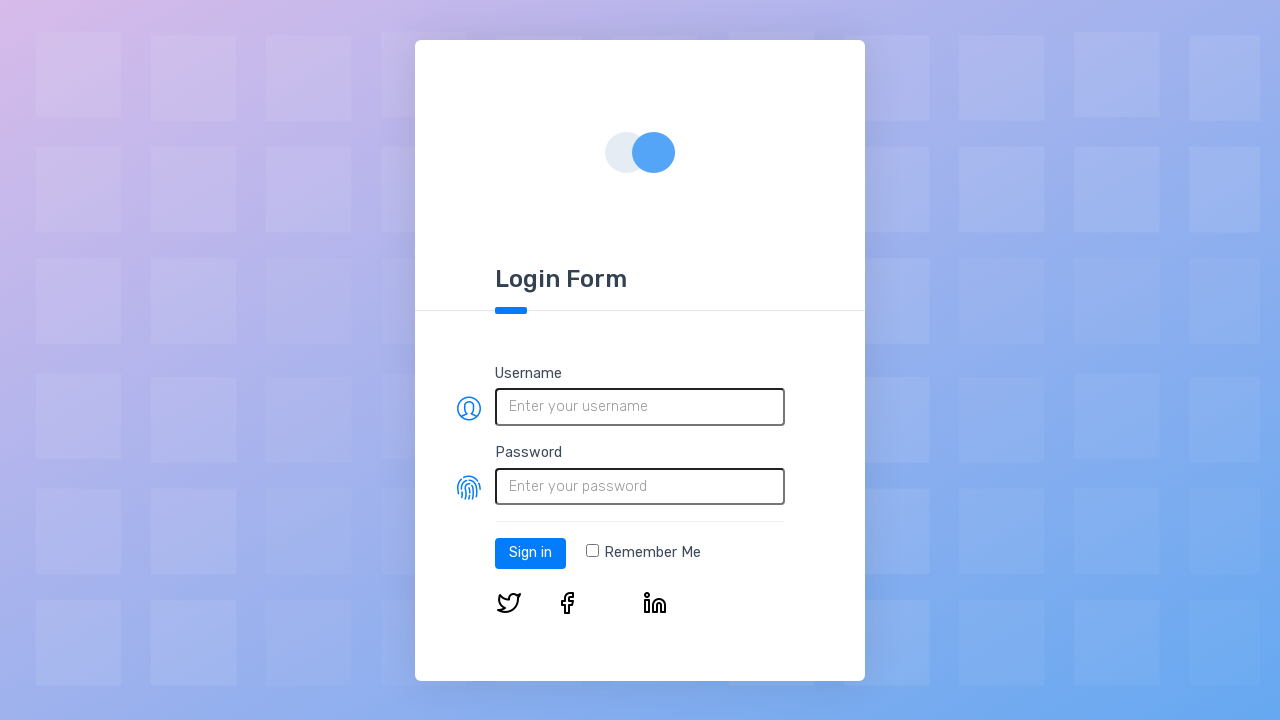

Clicked login button to access the app at (530, 553) on #log-in
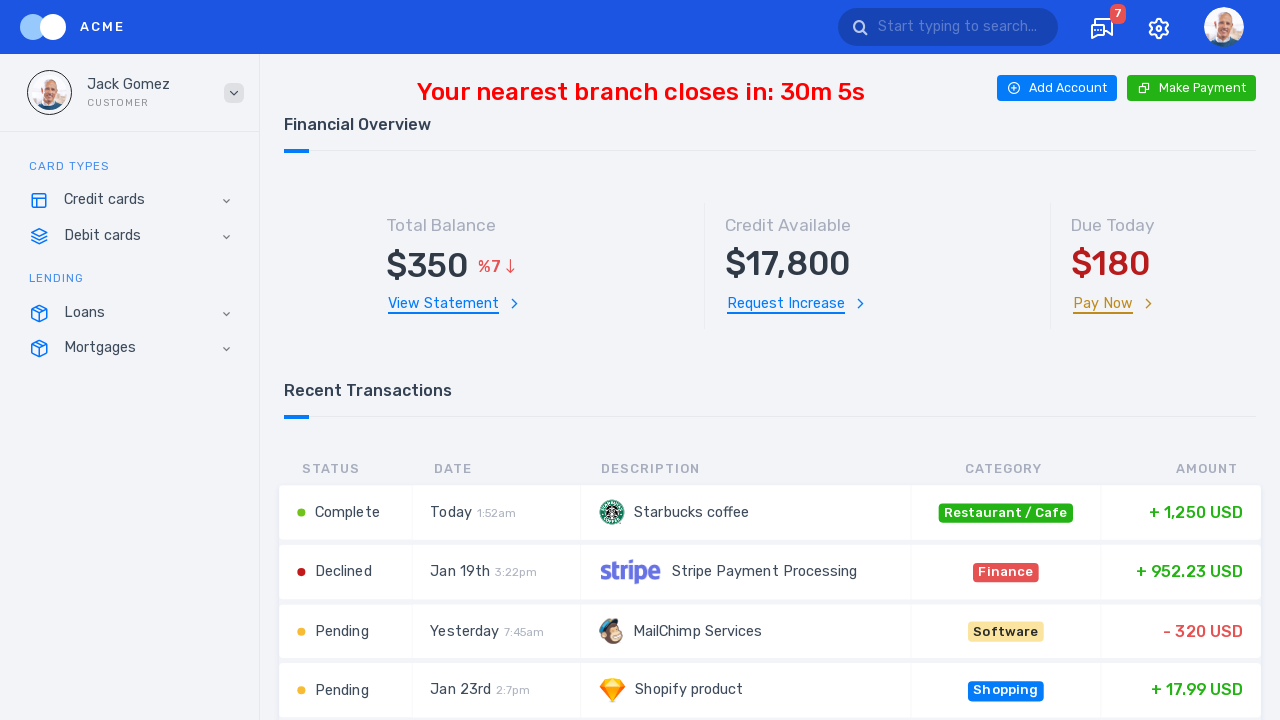

App page loaded after successful login
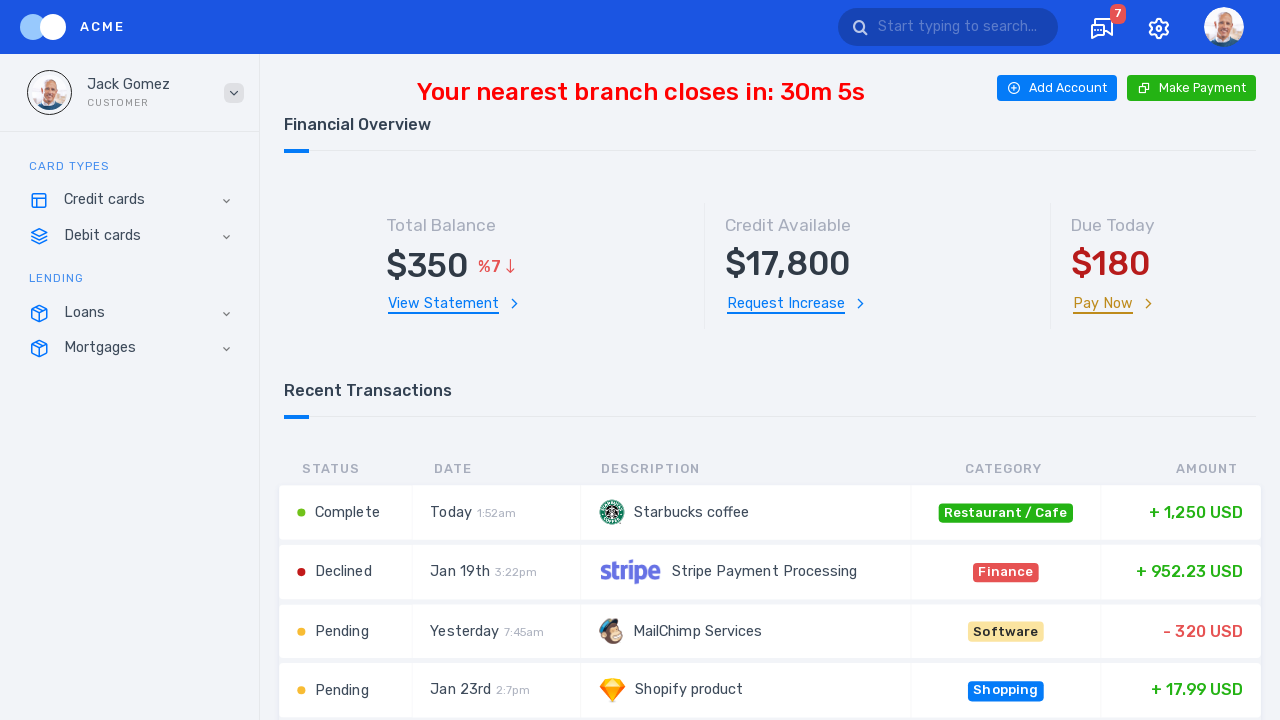

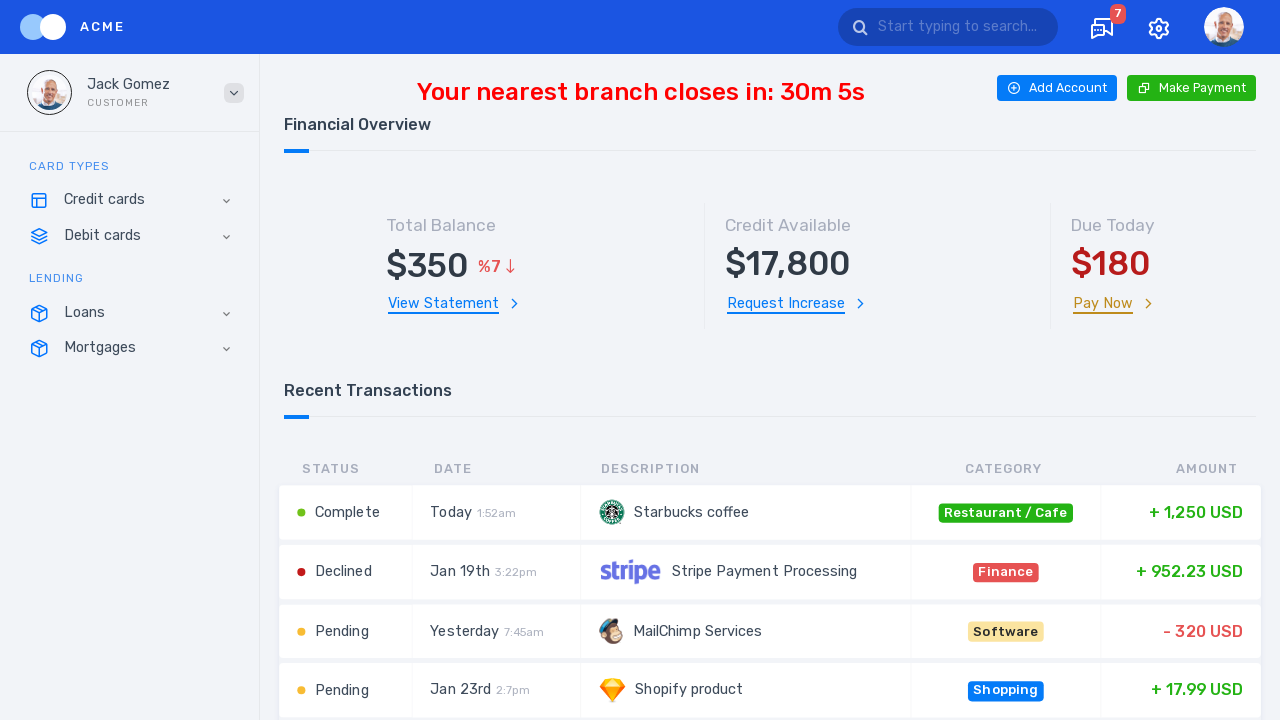